Tests checkbox and radio button interactions on a practice automation page by selecting a specific checkbox option and clicking radio buttons

Starting URL: https://rahulshettyacademy.com/AutomationPractice/

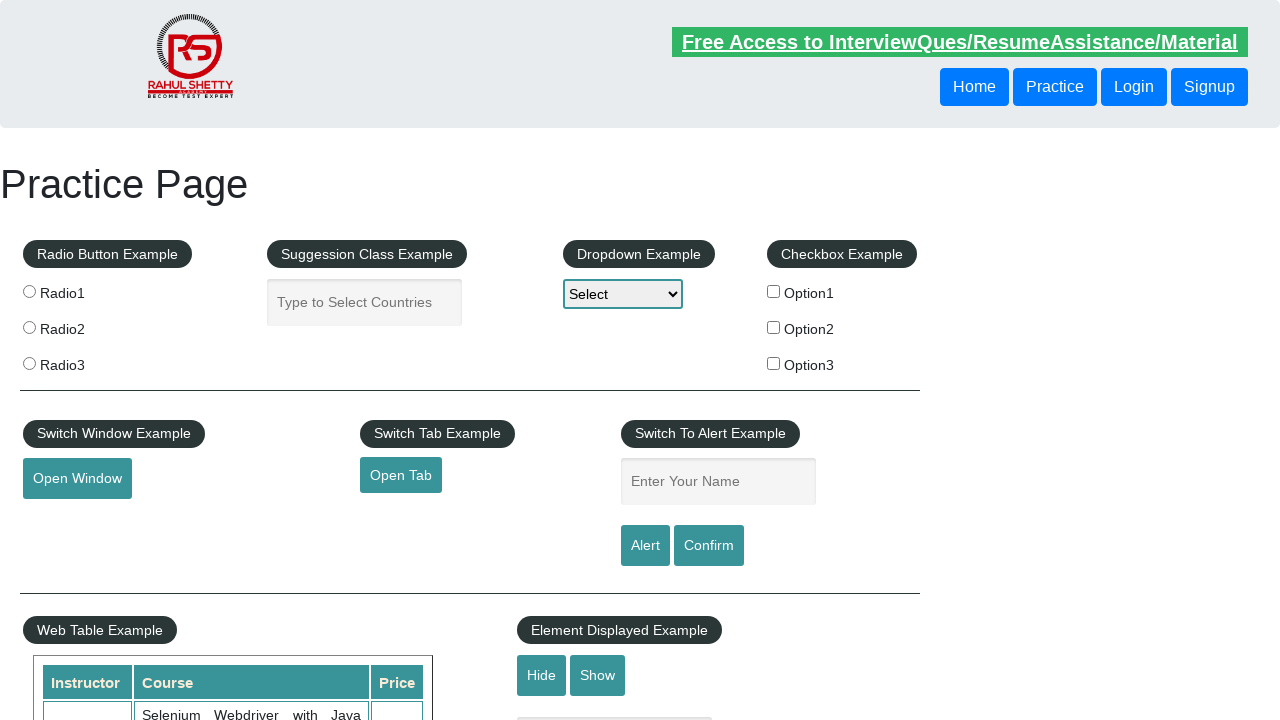

Clicked checkbox with value 'option2' at (774, 327) on input[type='checkbox'][value='option2']
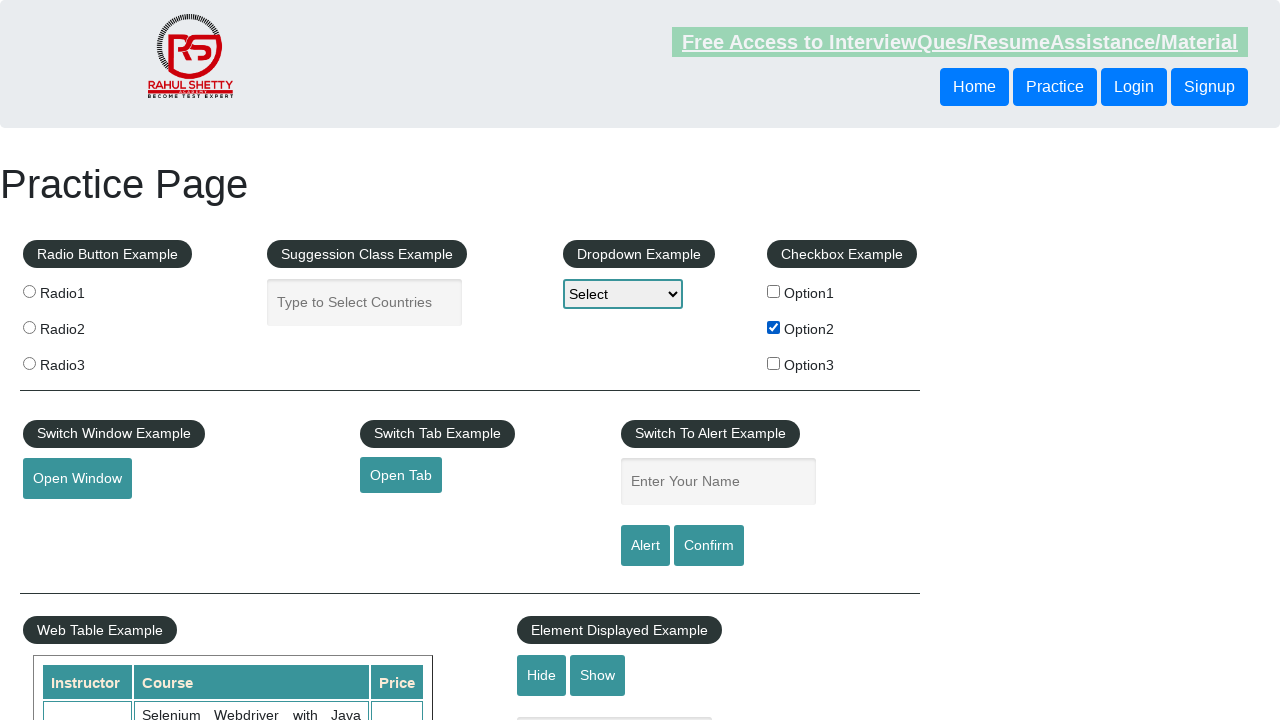

Verified checkbox with value 'option2' is selected
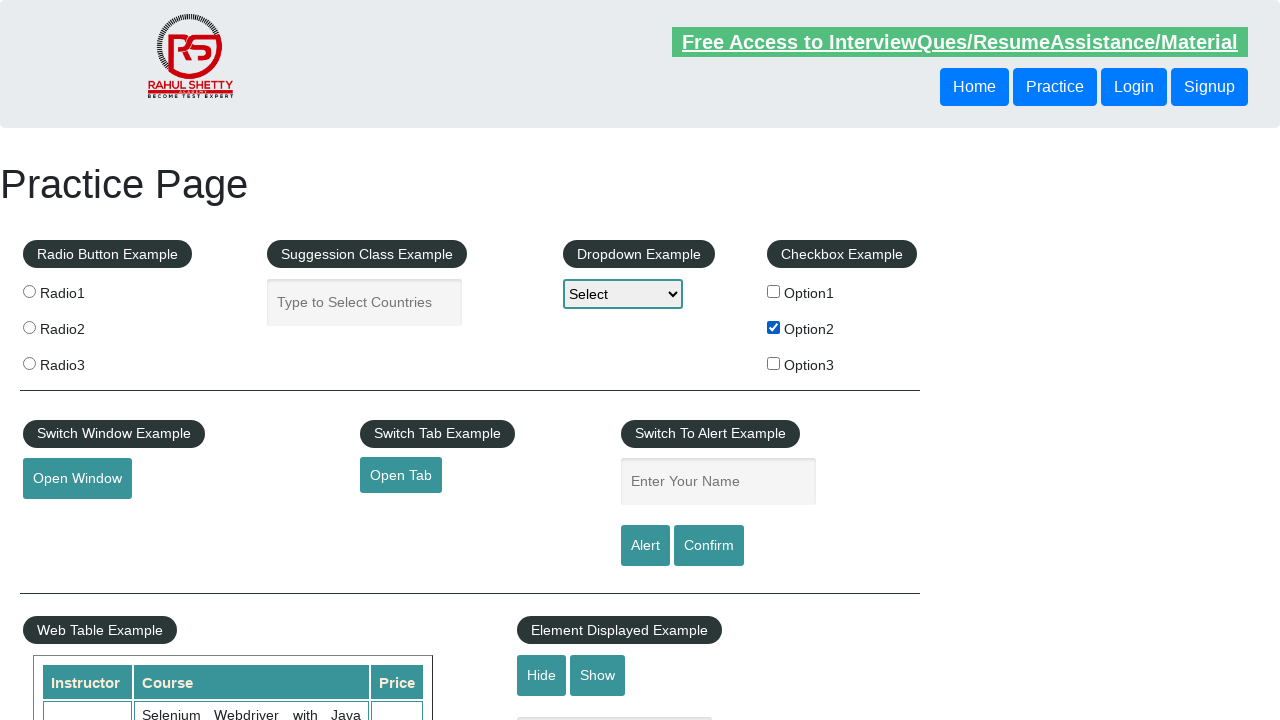

Clicked radio button with value 'radio3' at (29, 363) on input[value='radio3']
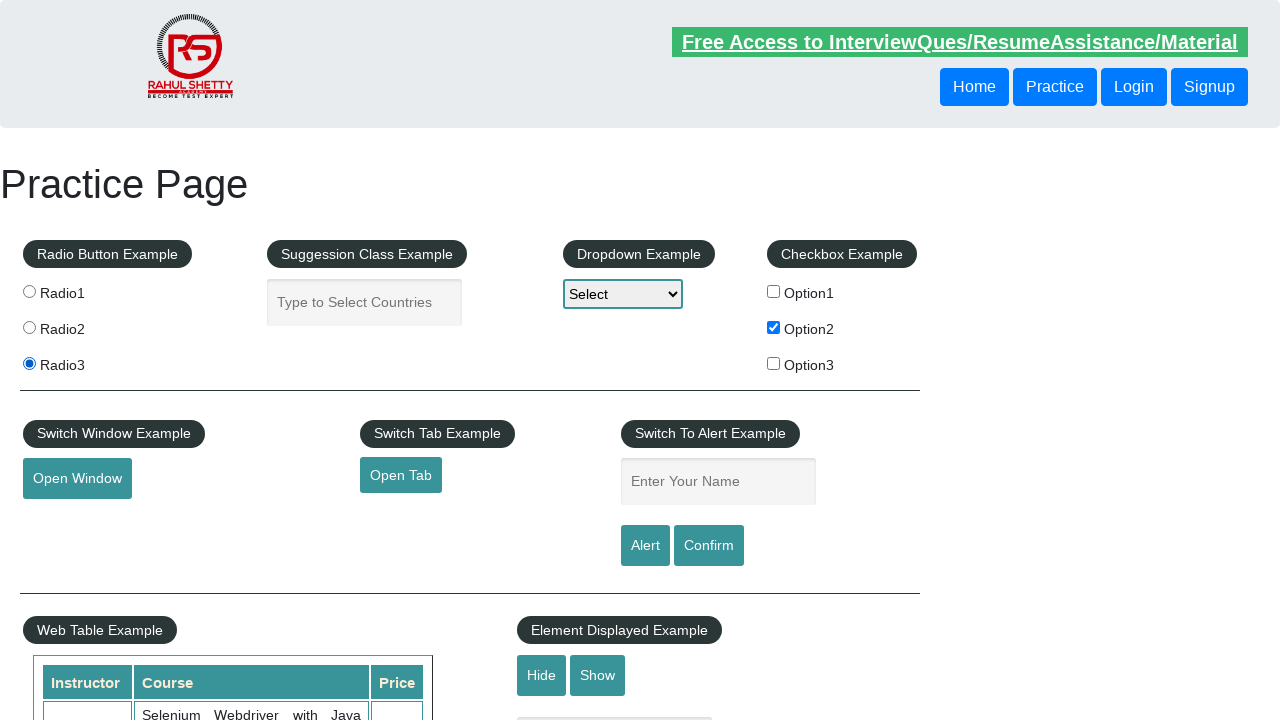

Clicked third radio button using nth selector at (29, 363) on input[name='radioButton'] >> nth=2
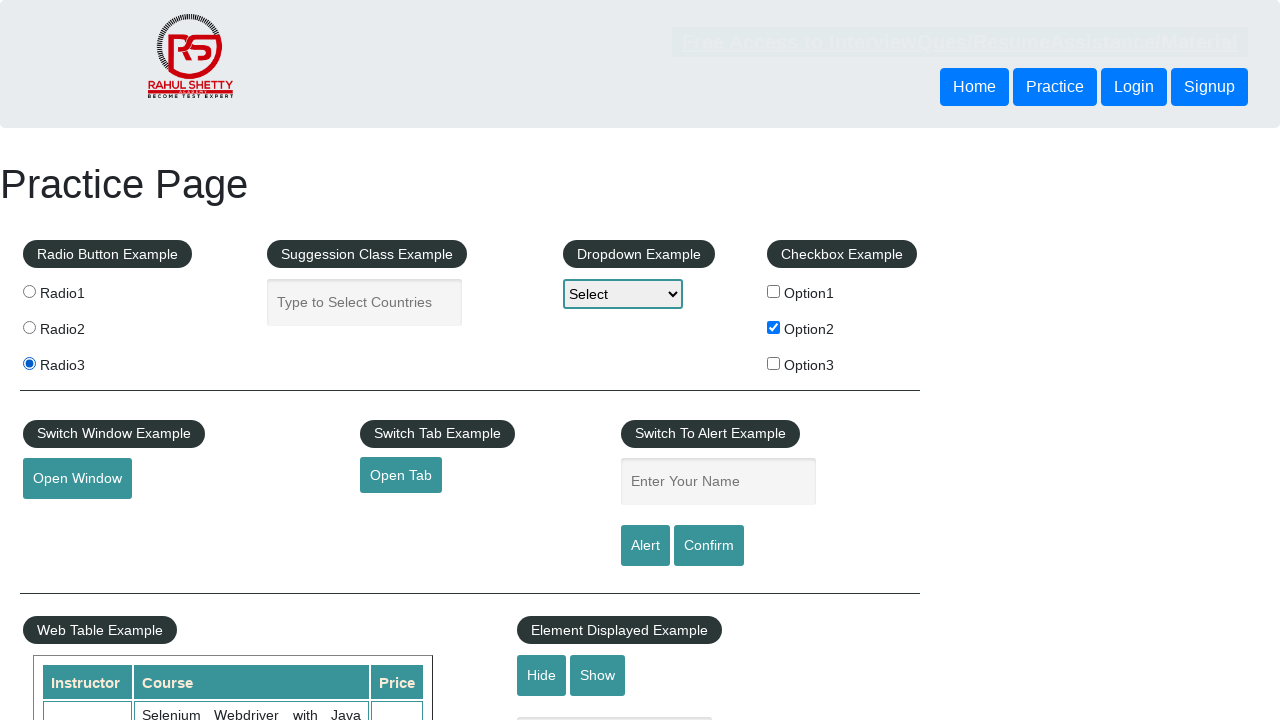

Verified third radio button is selected
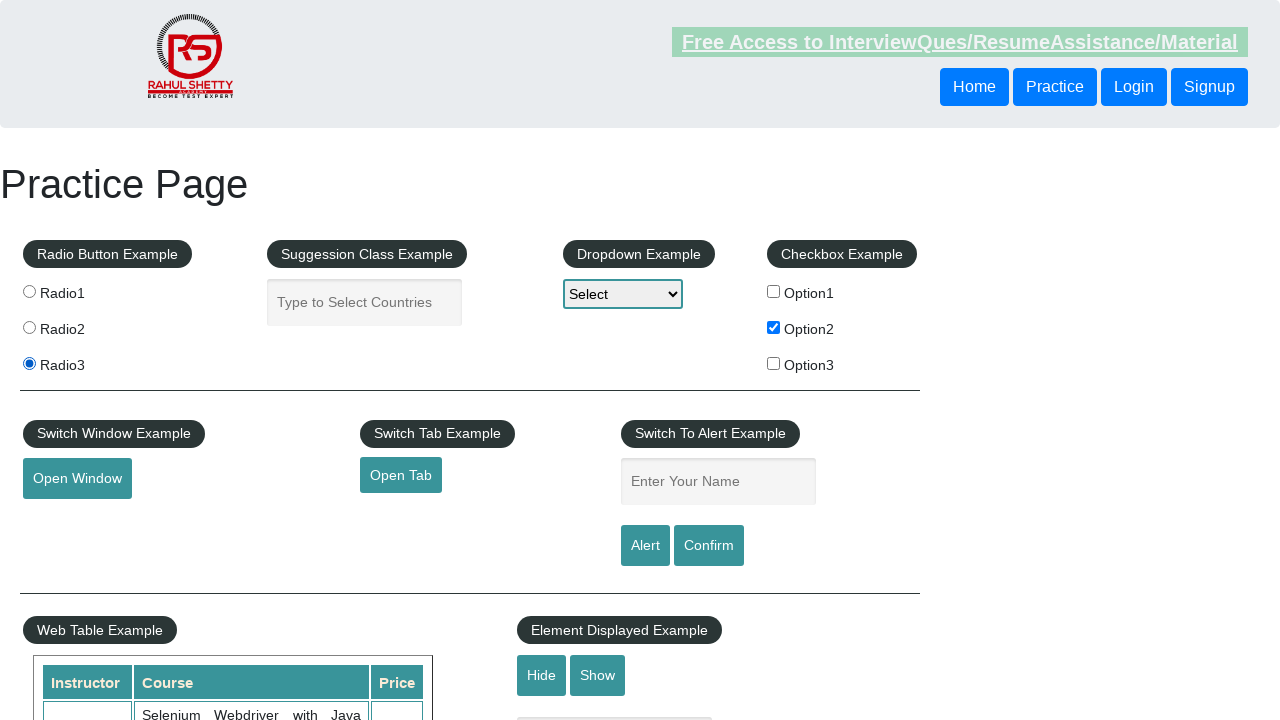

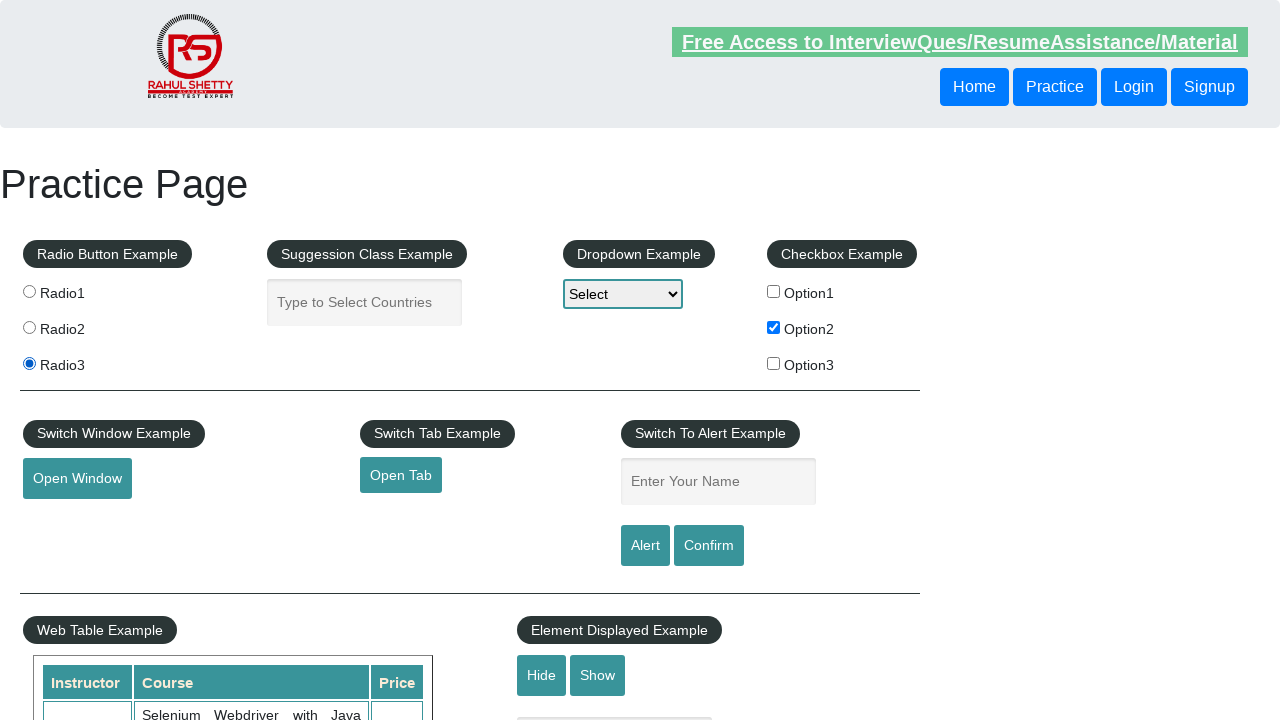